Tests adding and removing elements by clicking an add button, verifying an element appears, then clicking to remove it and verifying it's gone

Starting URL: https://the-internet.herokuapp.com/add_remove_elements/

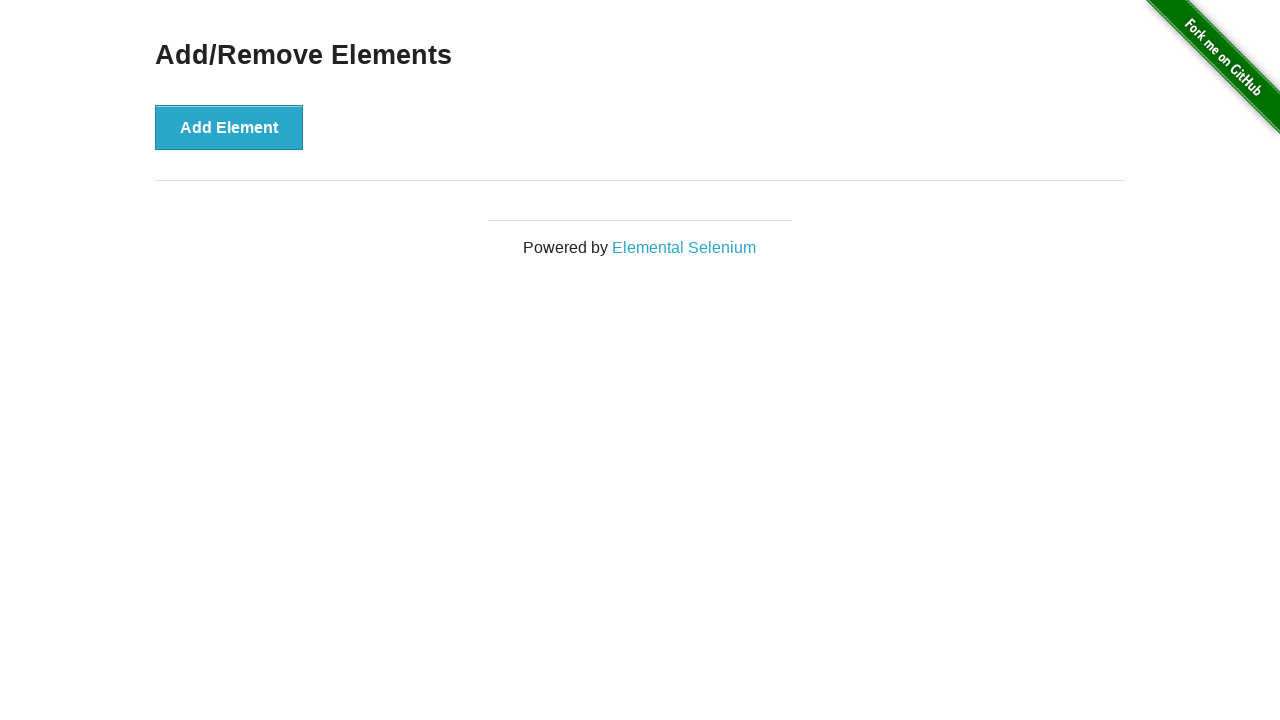

Clicked add element button at (229, 127) on button[onclick="addElement()"]
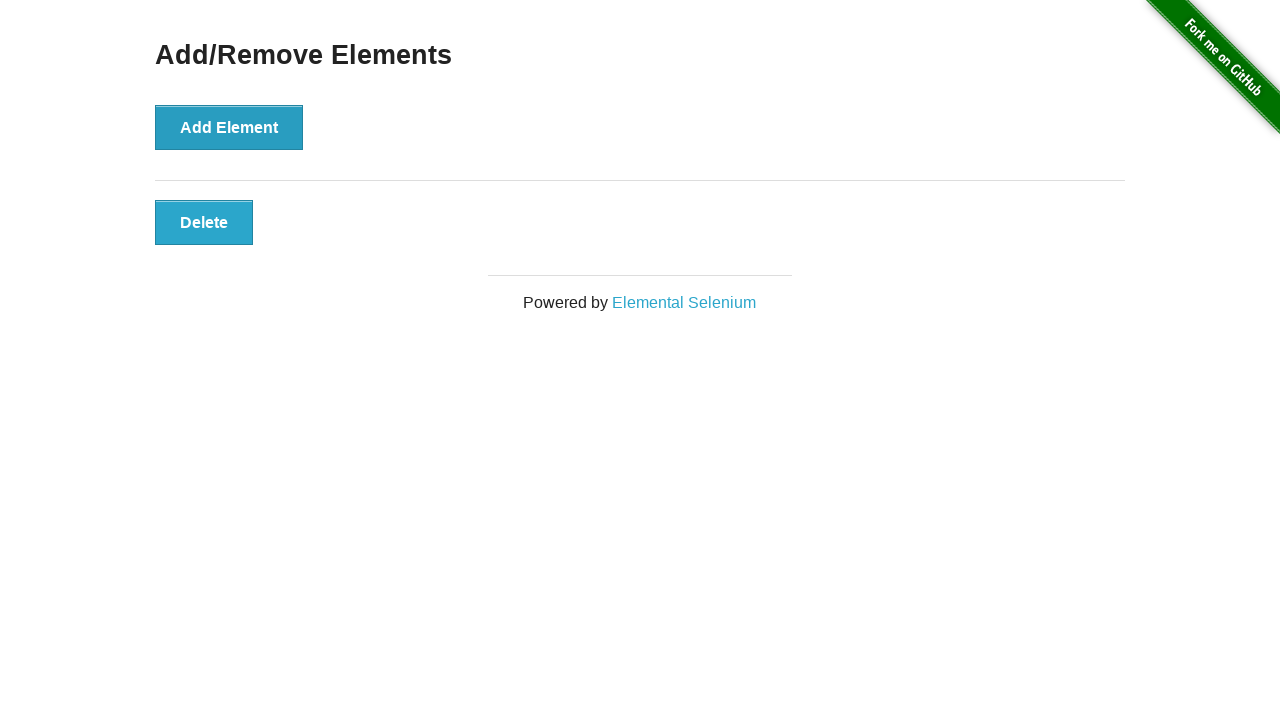

Added element appeared on the page
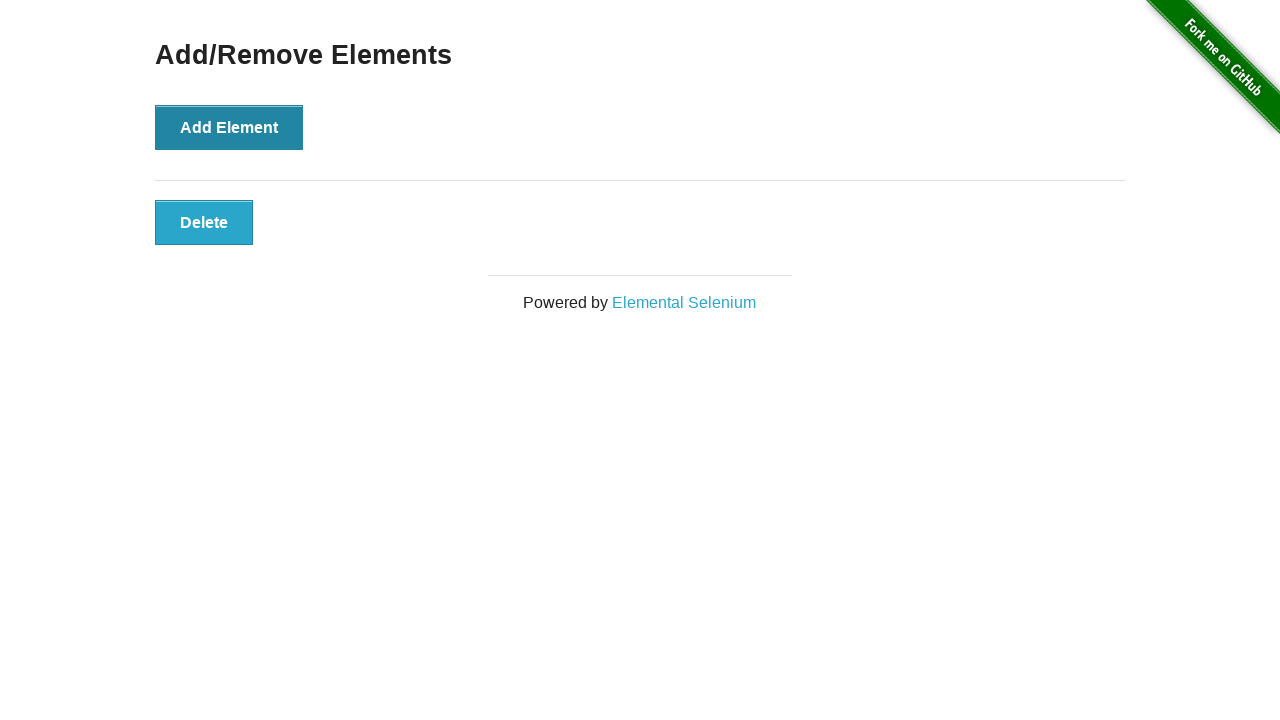

Clicked the added element to remove it at (204, 222) on .added-manually >> nth=0
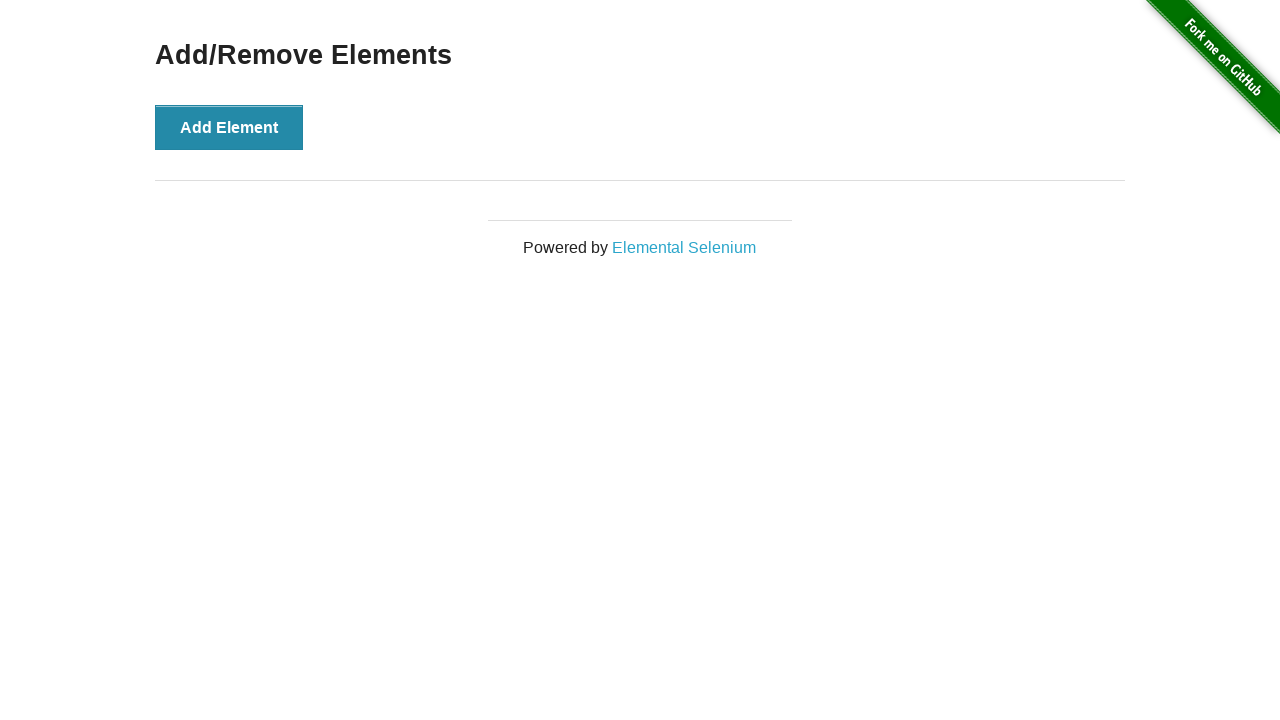

Verified that the added element was removed
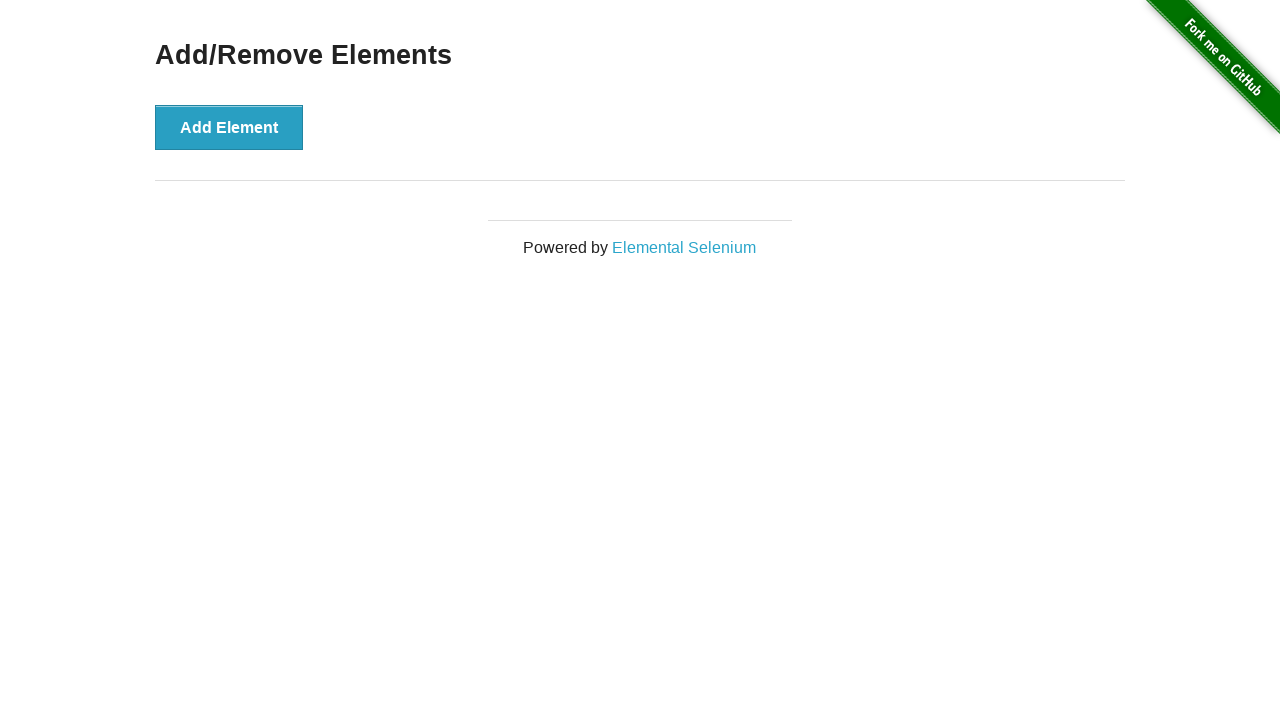

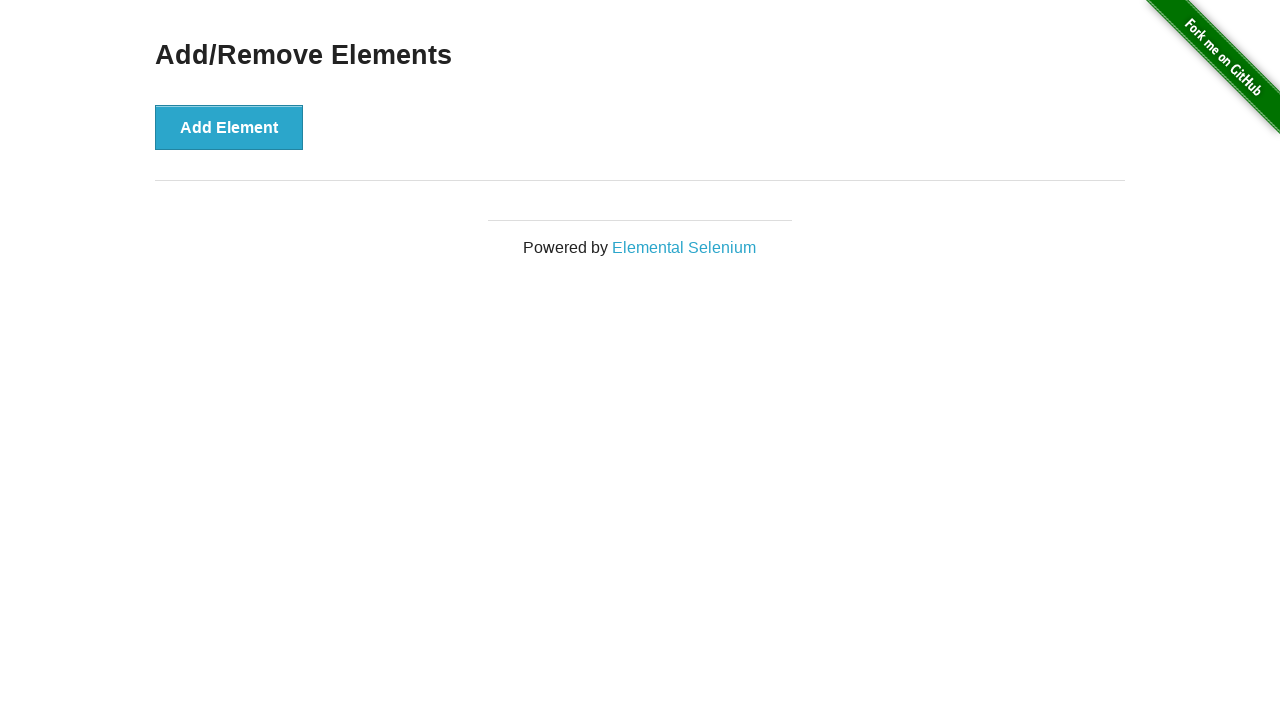